Tests a registration form by filling in required fields (first name, last name, email) and submitting the form to verify successful registration

Starting URL: http://suninjuly.github.io/registration1.html

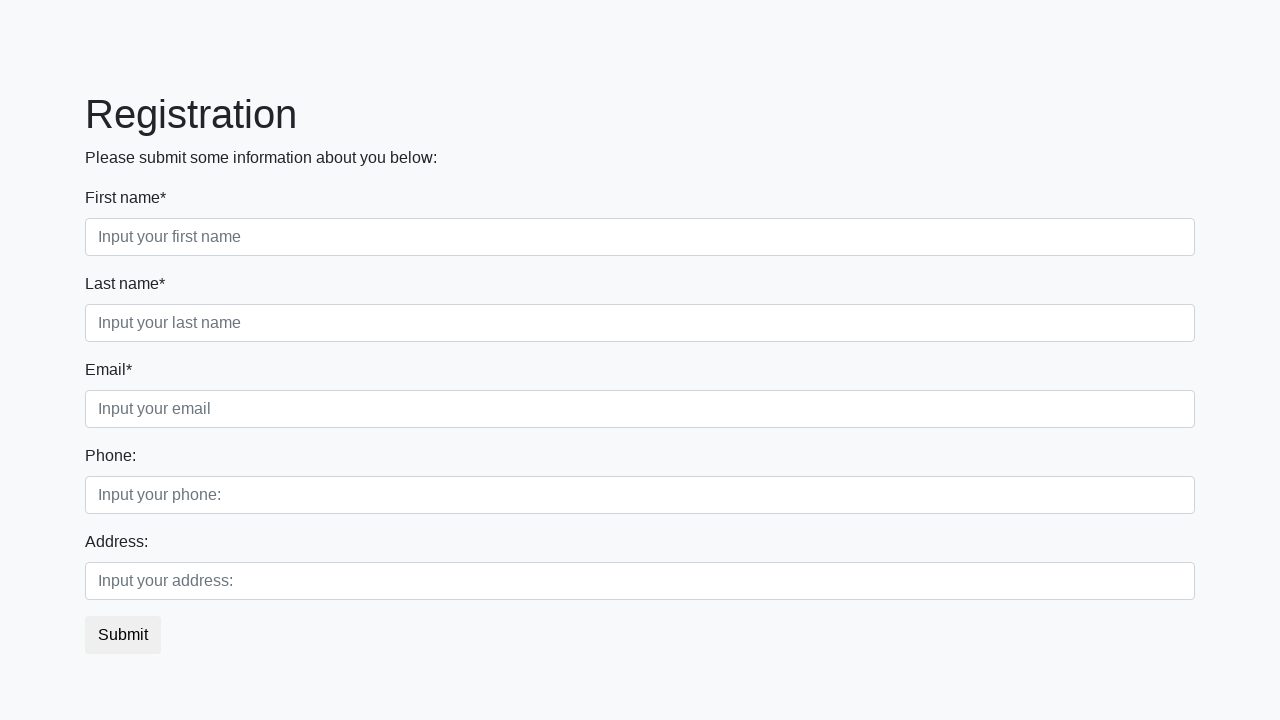

Navigated to registration form page
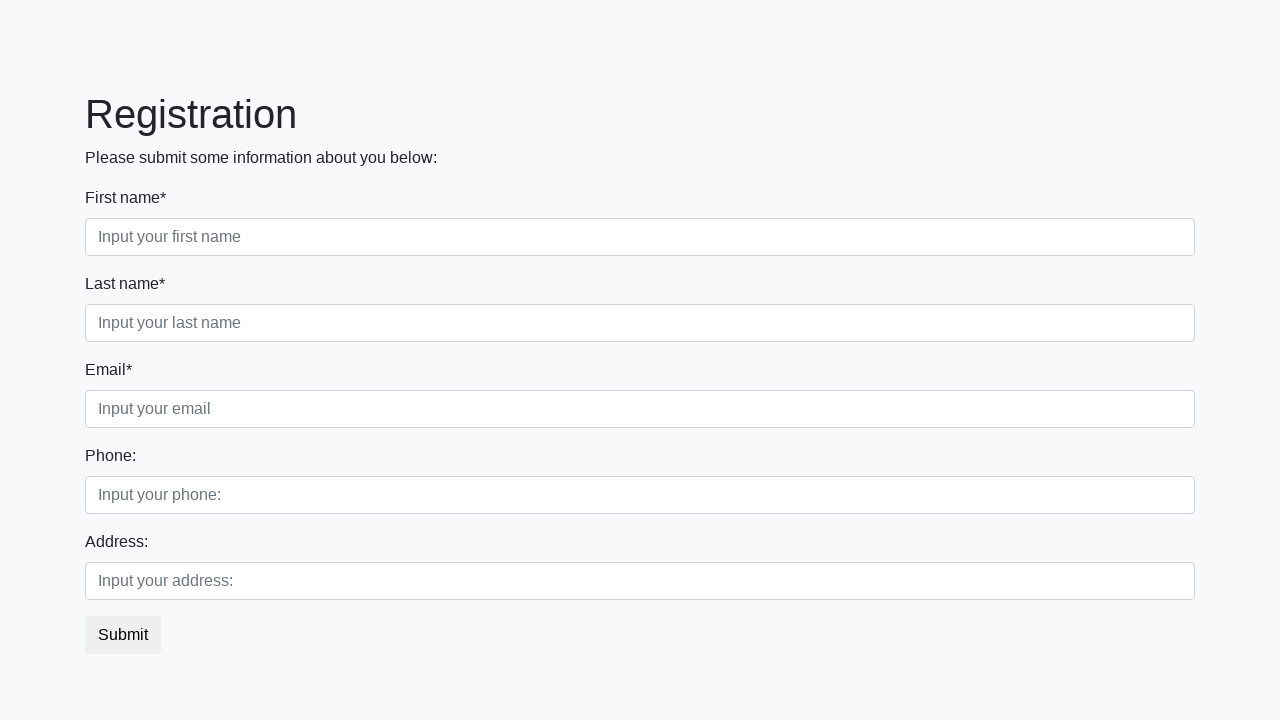

Filled first name field with 'John' on input.first[required]
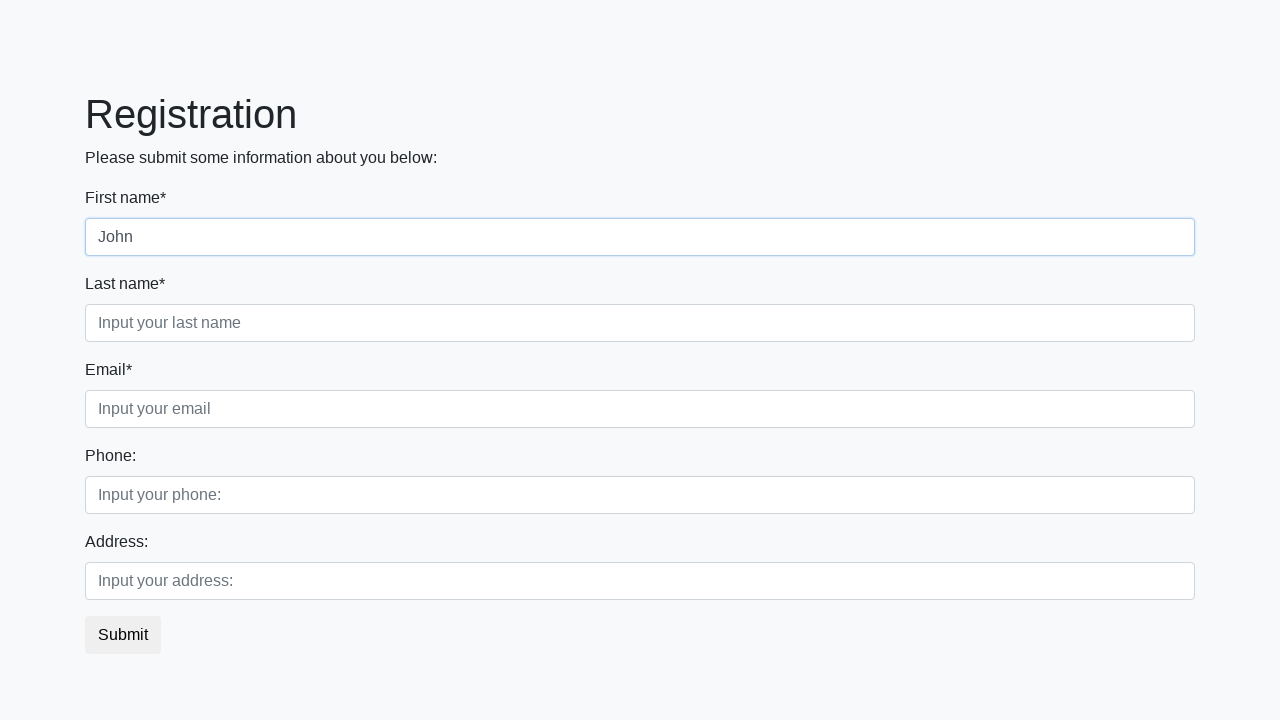

Filled last name field with 'Smith' on input.second[required]
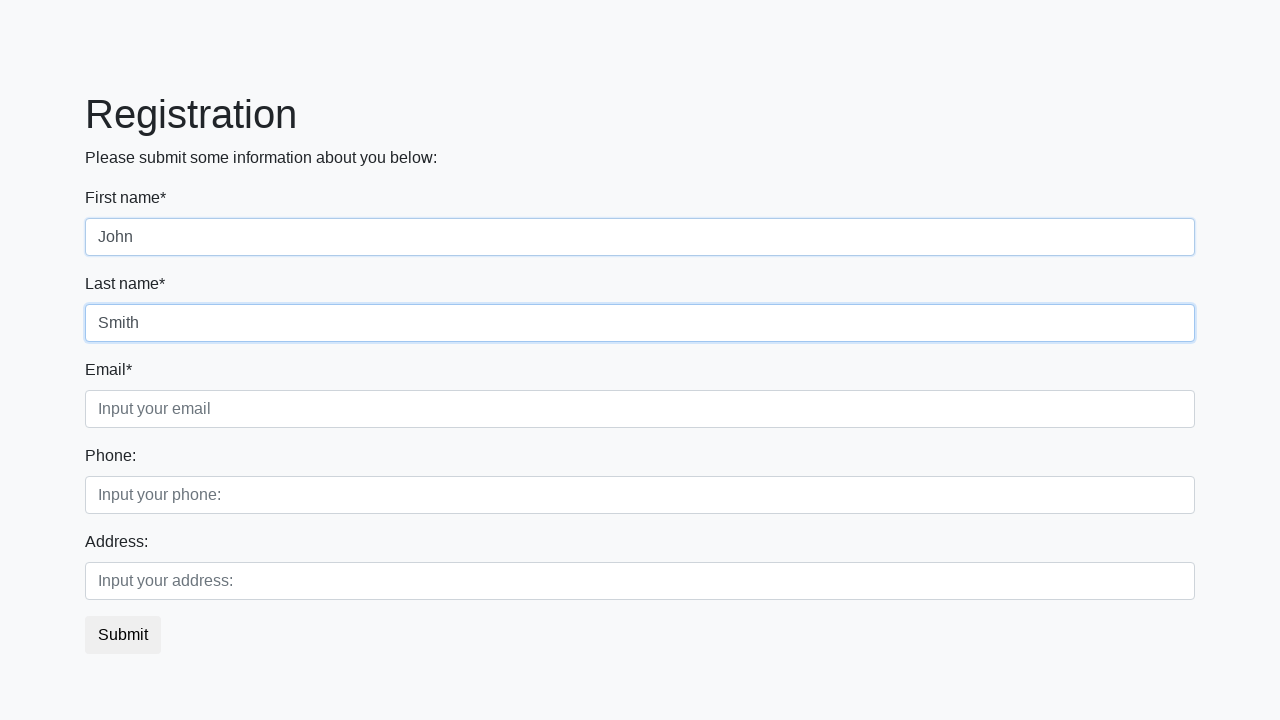

Filled email field with 'john.smith@example.com' on input.third[required]
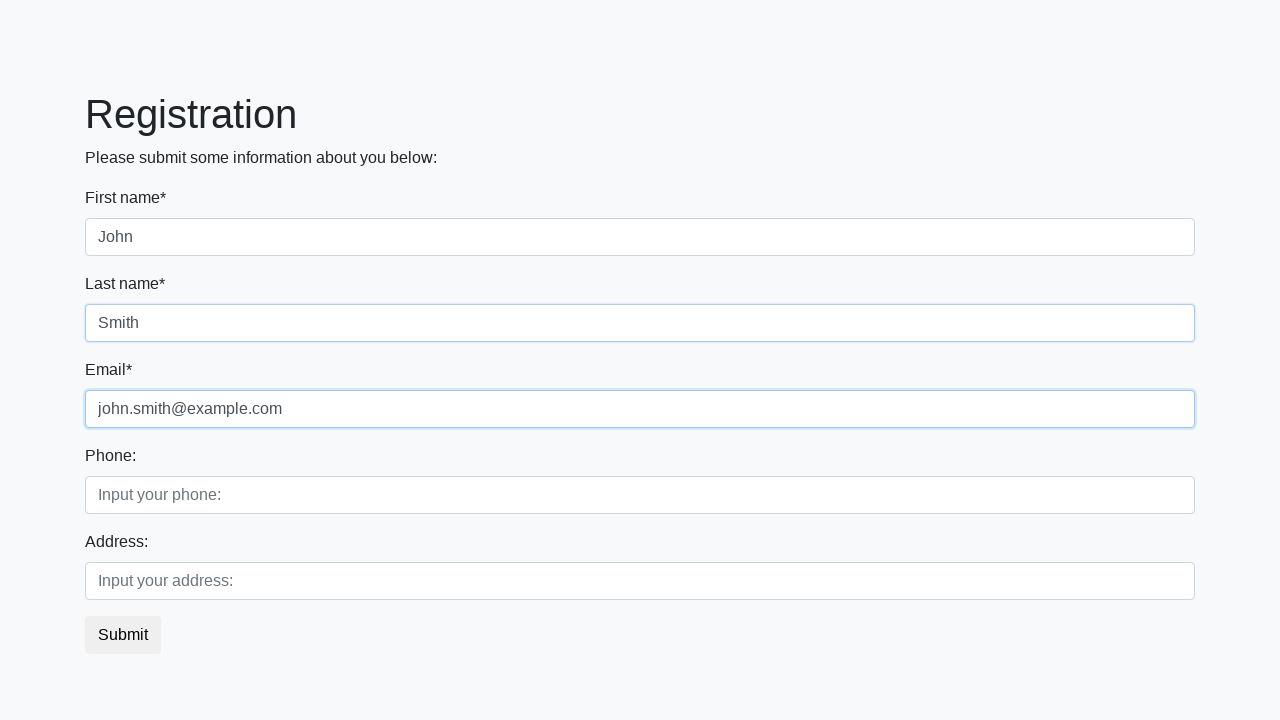

Clicked submit button to register at (123, 635) on button.btn
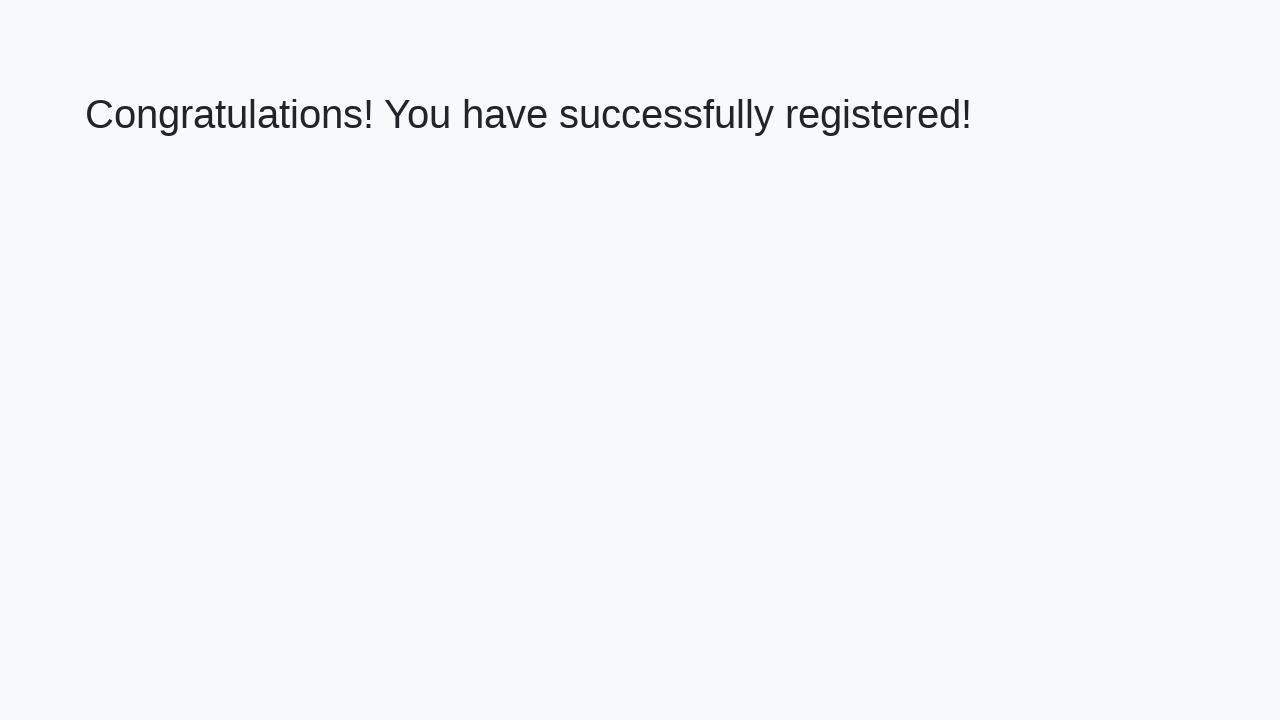

Success message appeared on page
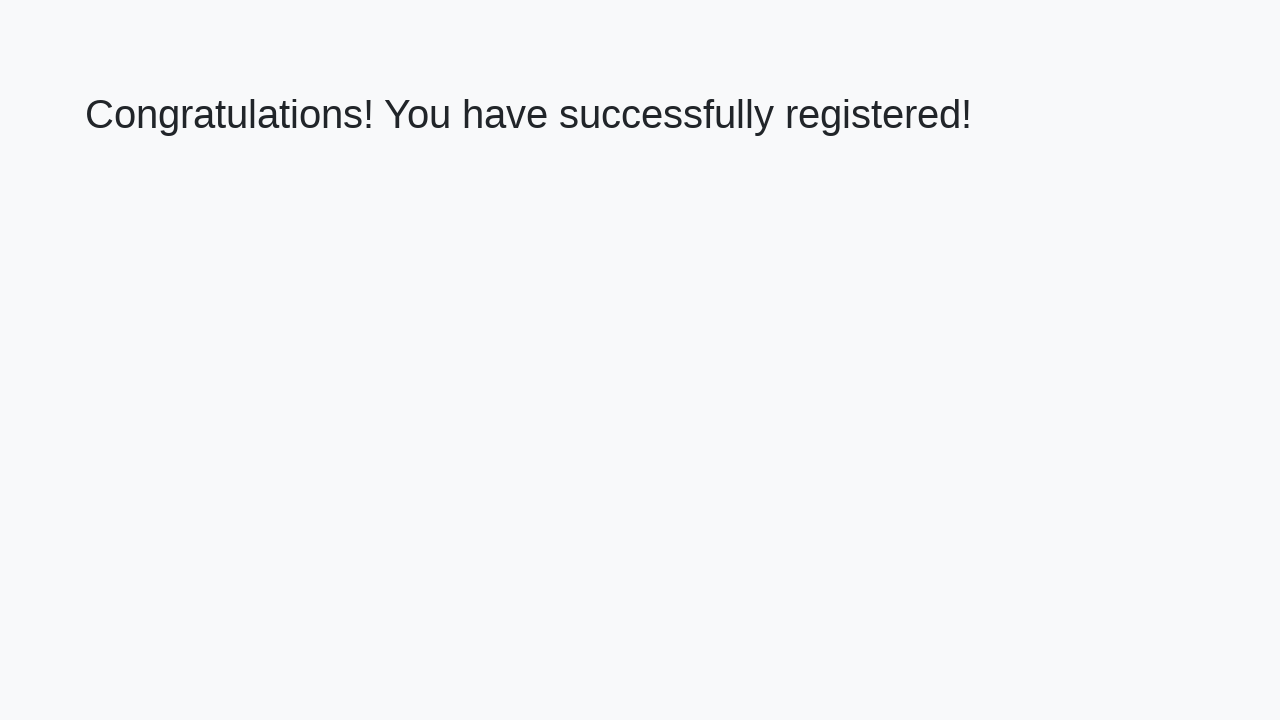

Retrieved success message text: 'Congratulations! You have successfully registered!'
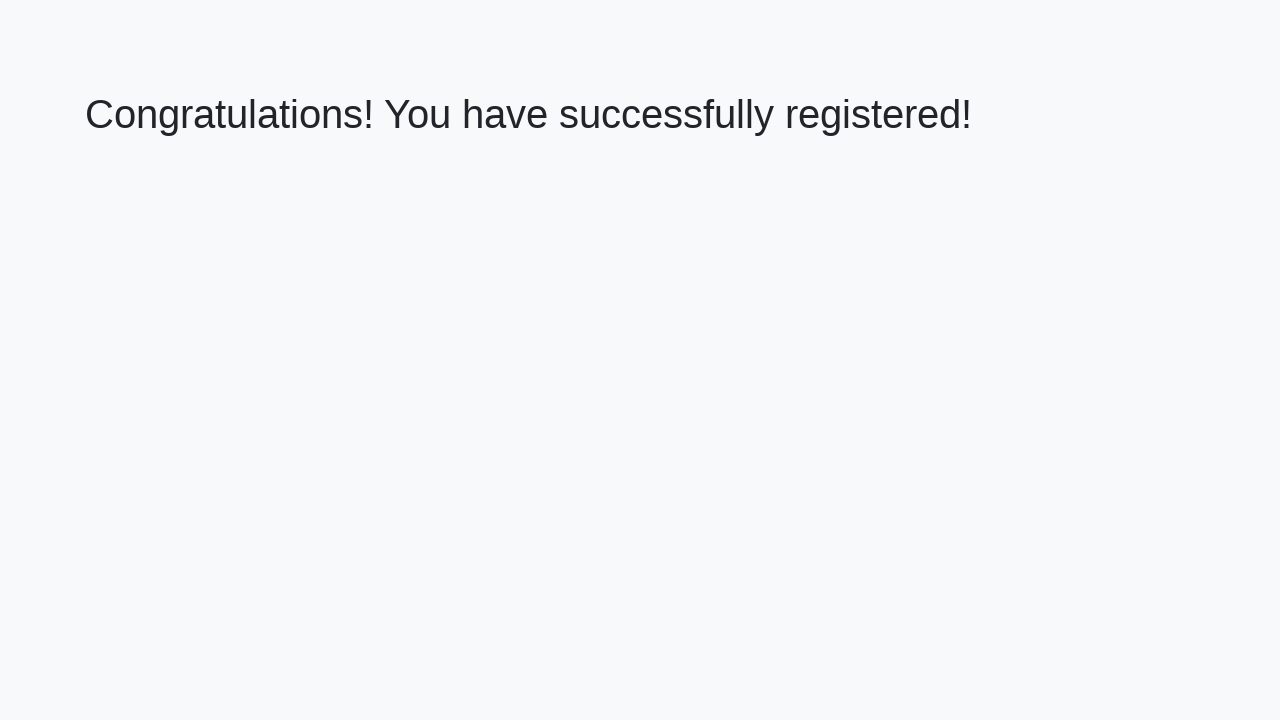

Verified registration success message matches expected text
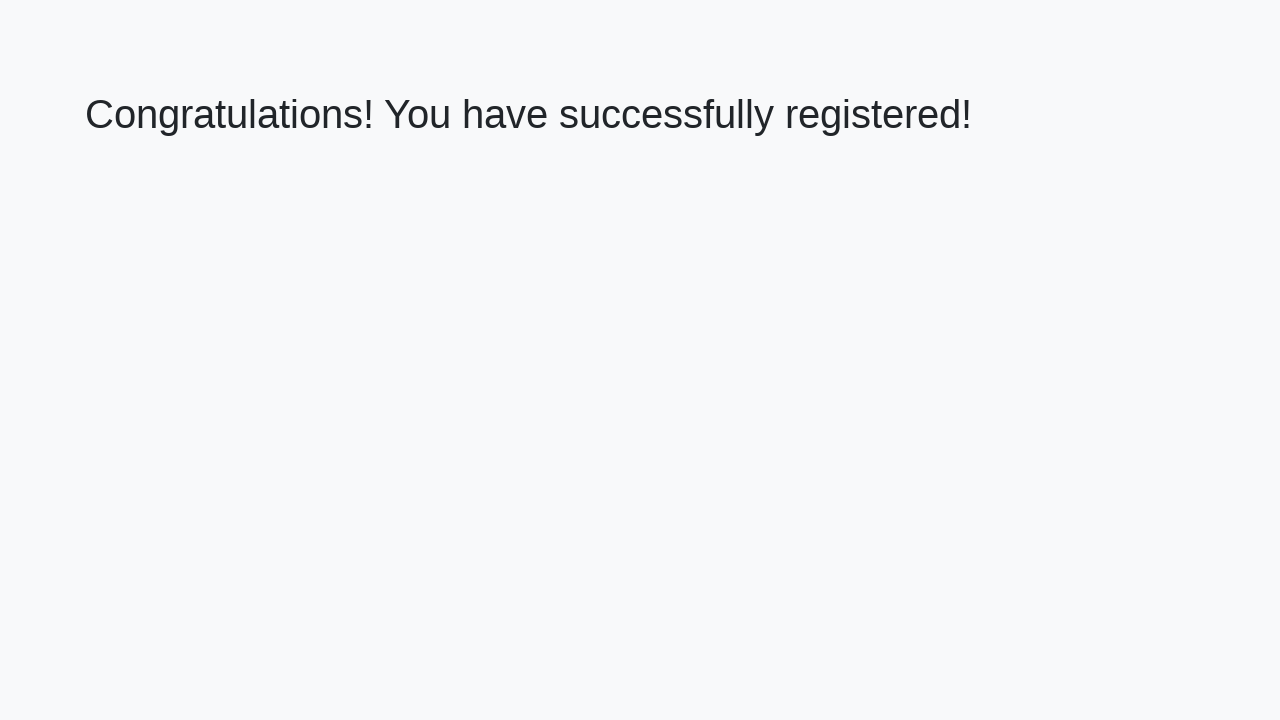

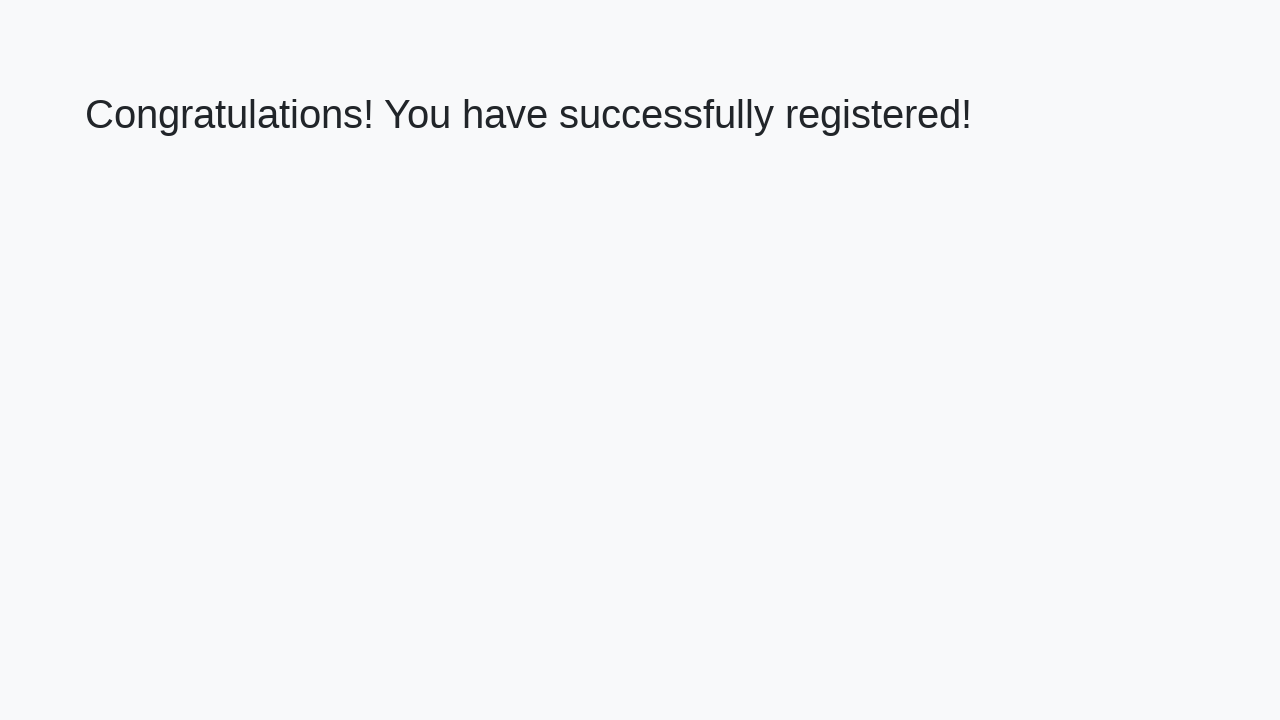